Tests a registration form by filling in first name, last name, address, and email fields on a demo automation testing website.

Starting URL: http://demo.automationtesting.in/Register.html

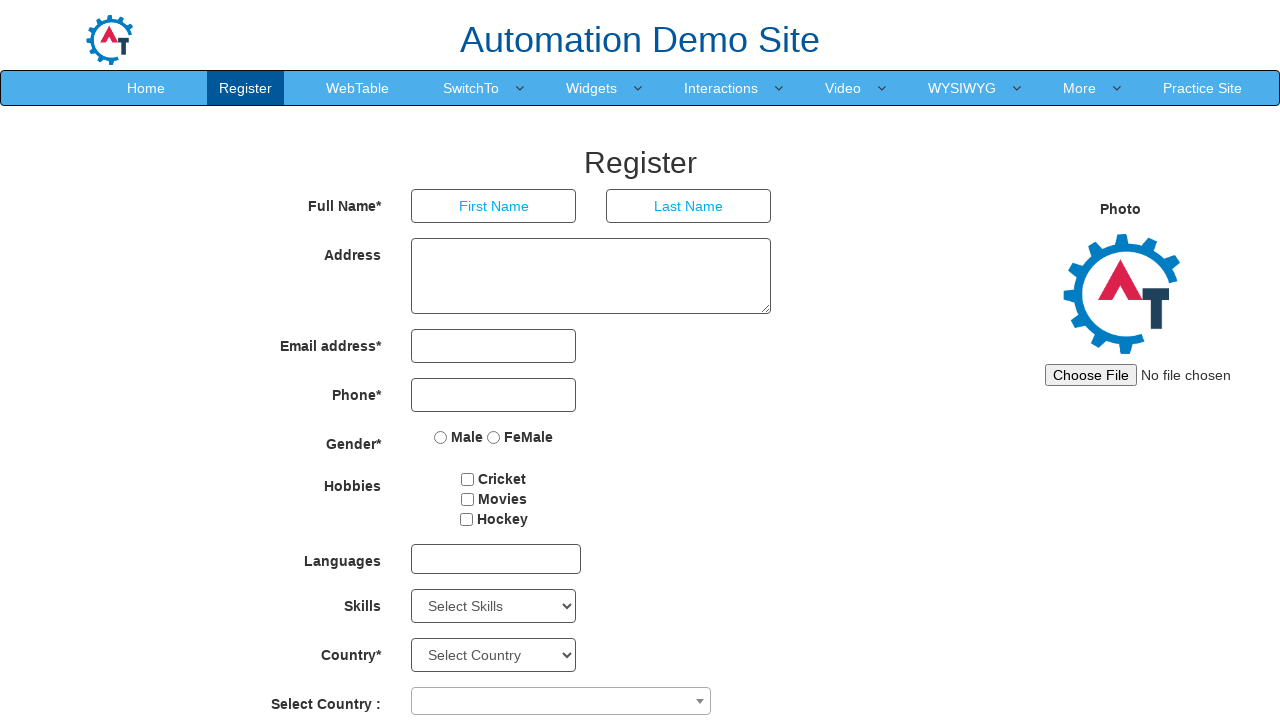

Filled first name field with 'JAISHA' on input[placeholder='First Name']
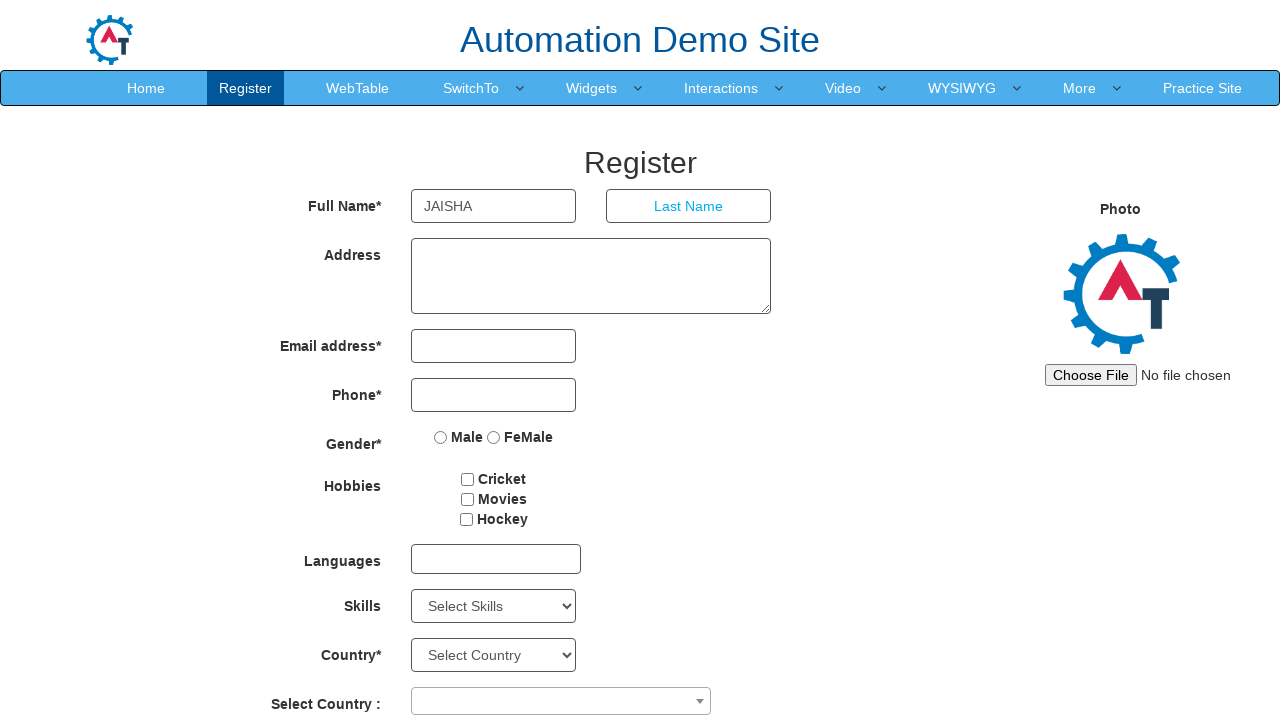

Filled last name field with 'SHYLU' on input[placeholder='Last Name']
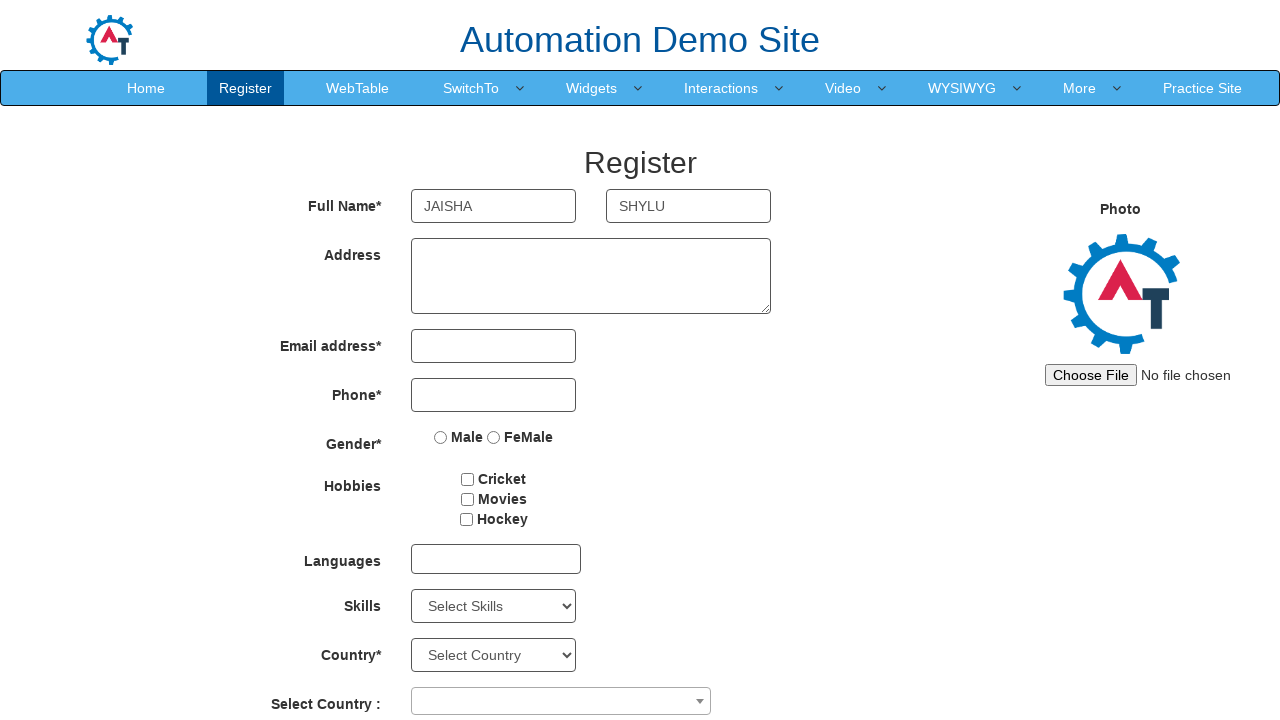

Filled address field with '6/36,anbium 9,simoncolony' on textarea[ng-model='Adress']
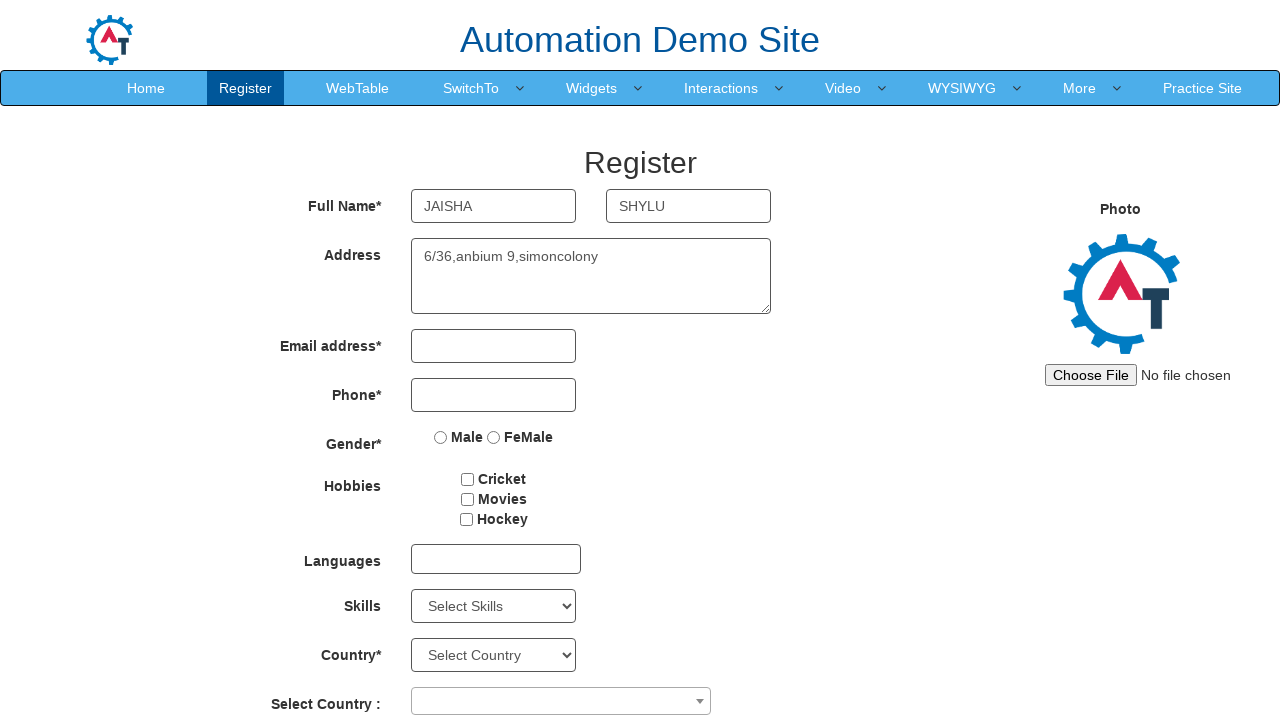

Filled email field with 'shylujaisha@gmail.com' on input[type='email']
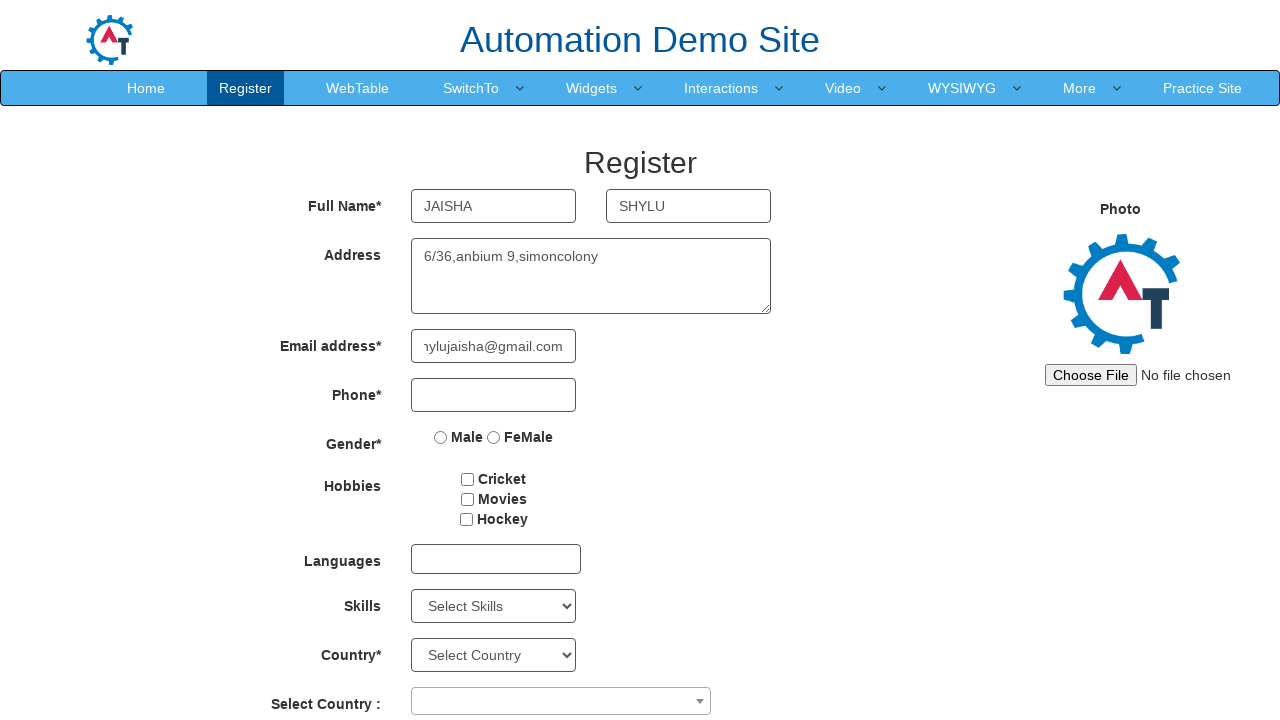

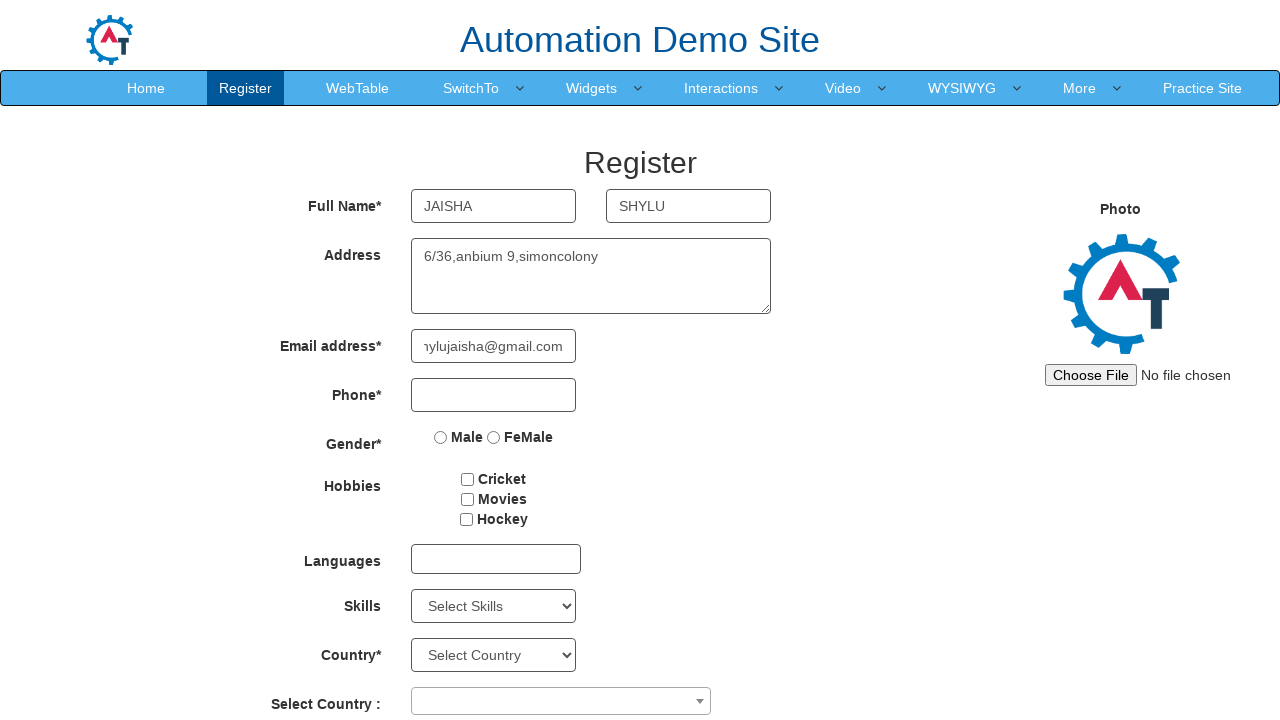